Tests opening a new browser window, navigating to a different page in the new window, and verifying that two window handles exist.

Starting URL: https://the-internet.herokuapp.com/windows

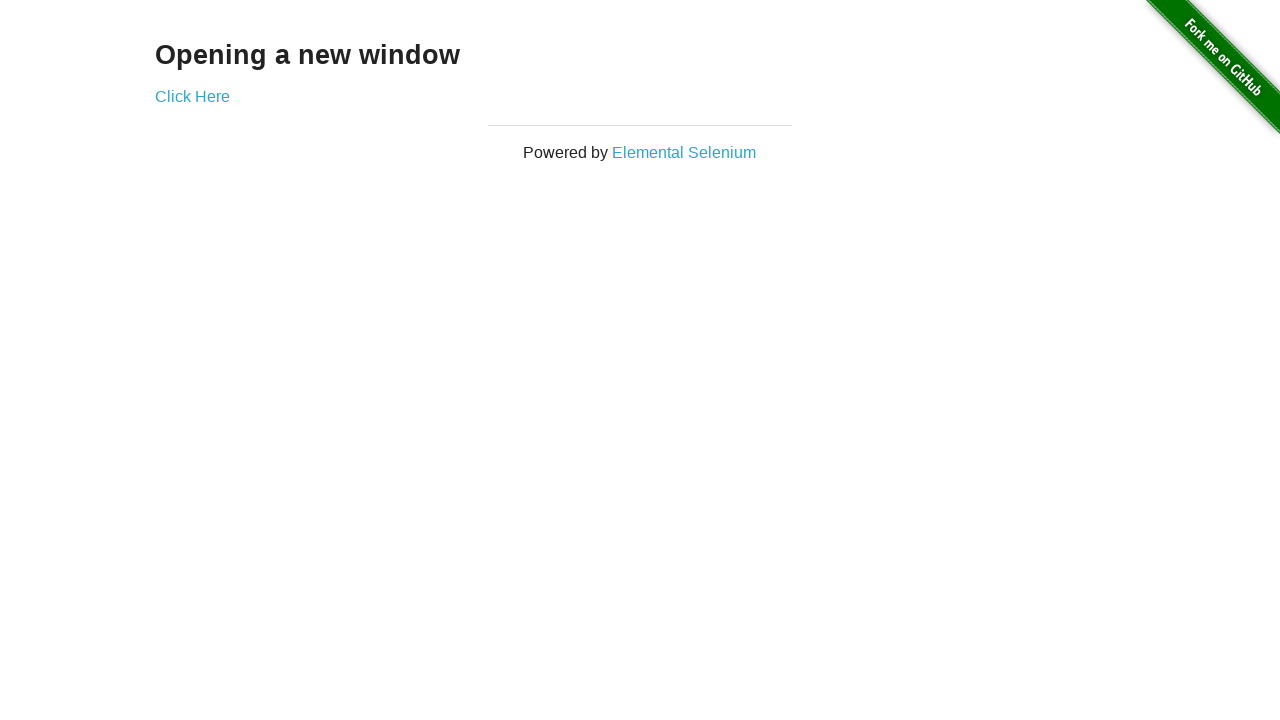

Opened a new browser window
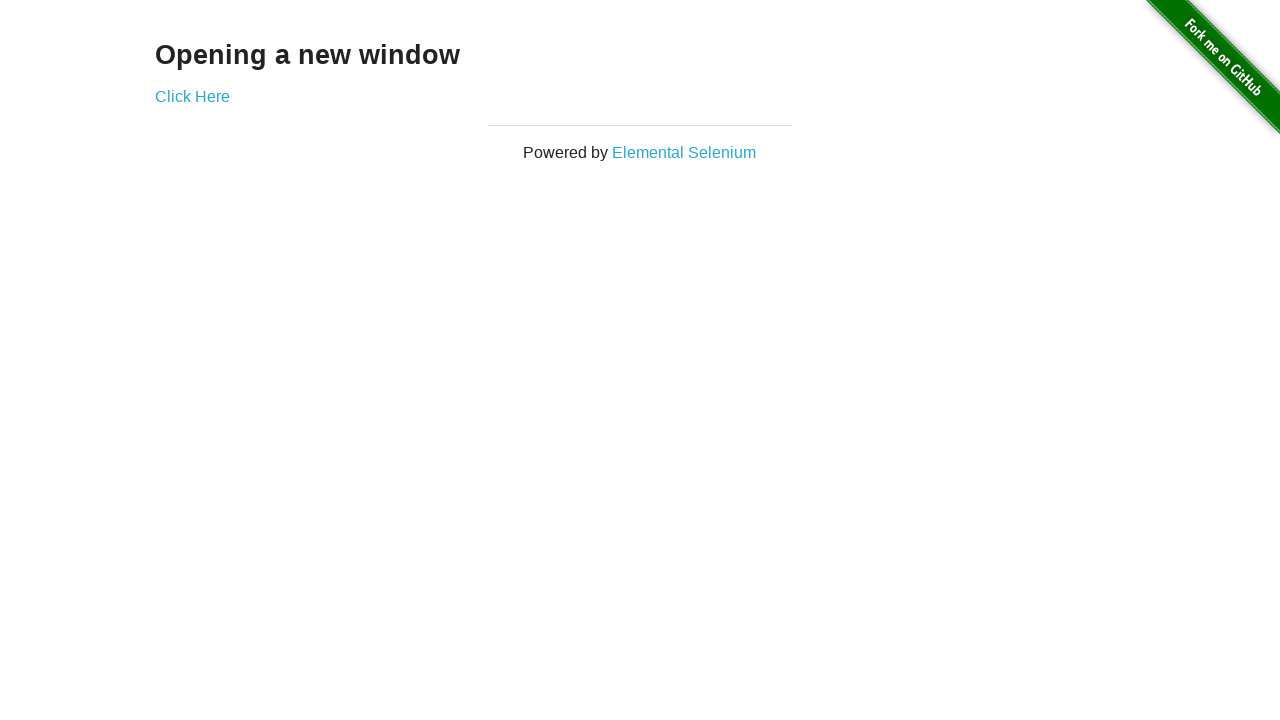

Navigated to https://the-internet.herokuapp.com/typos in the new window
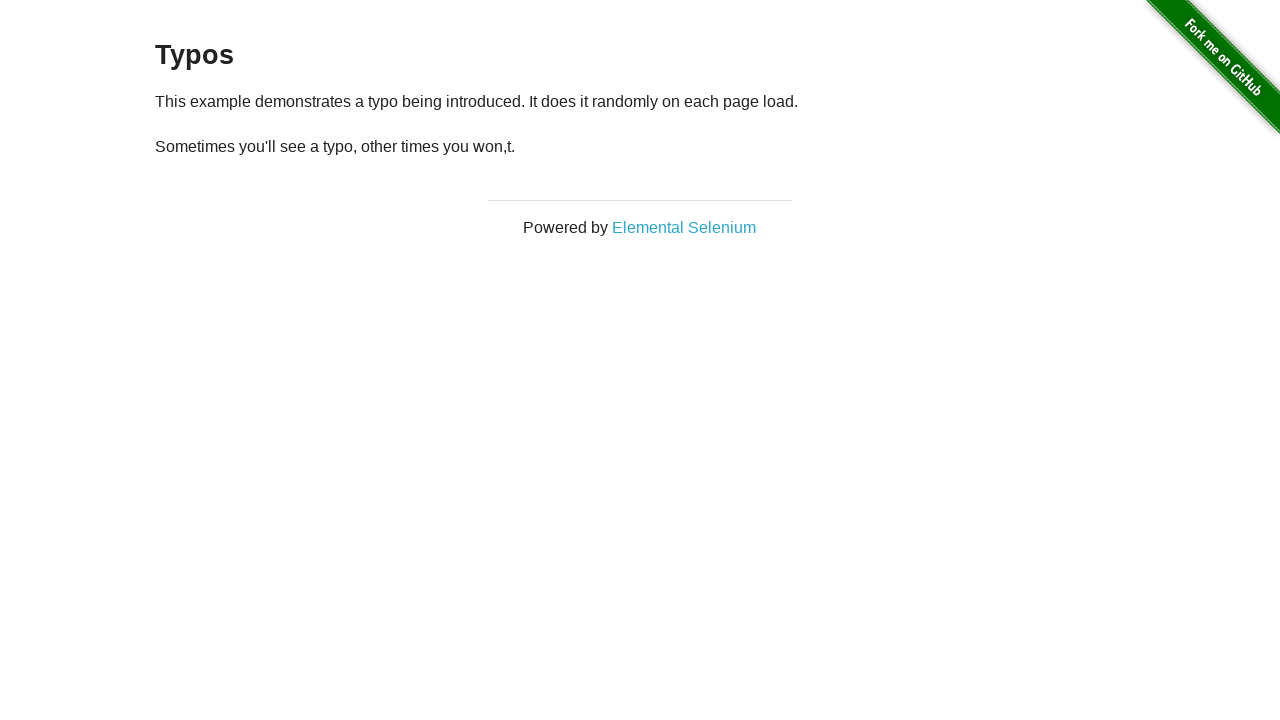

Waited for new page to load (domcontentloaded)
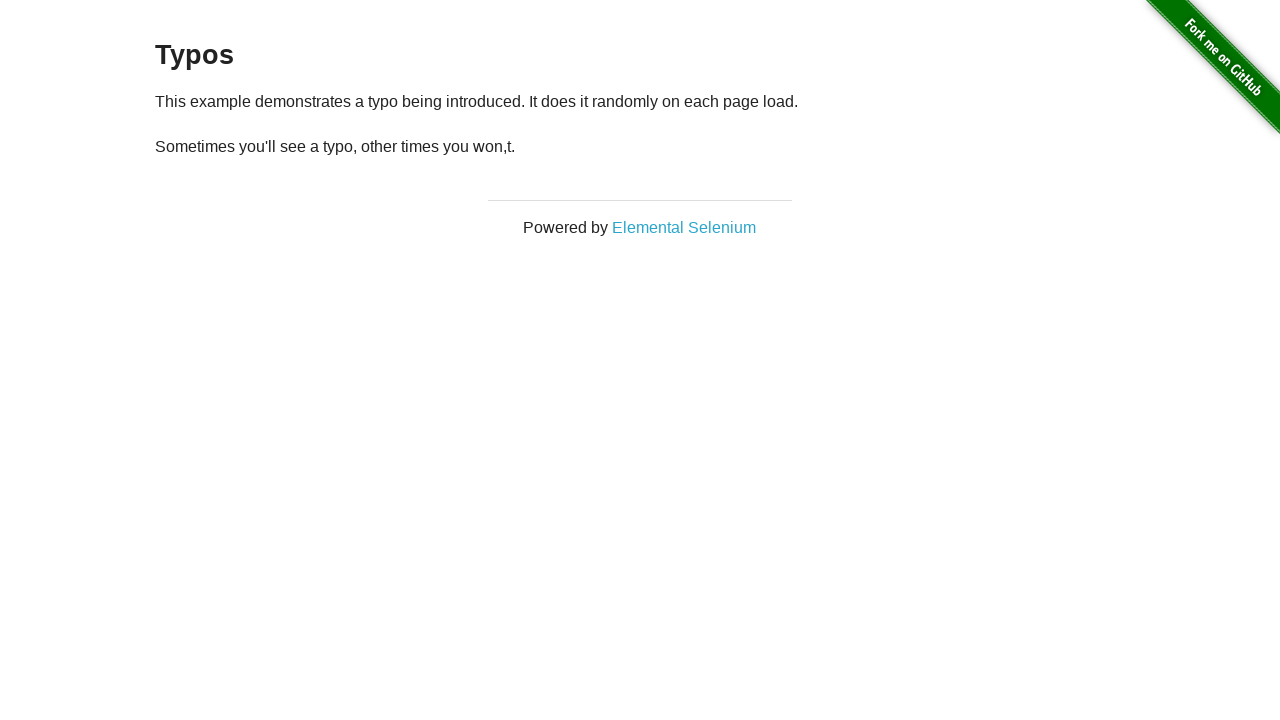

Verified that 2 window handles exist
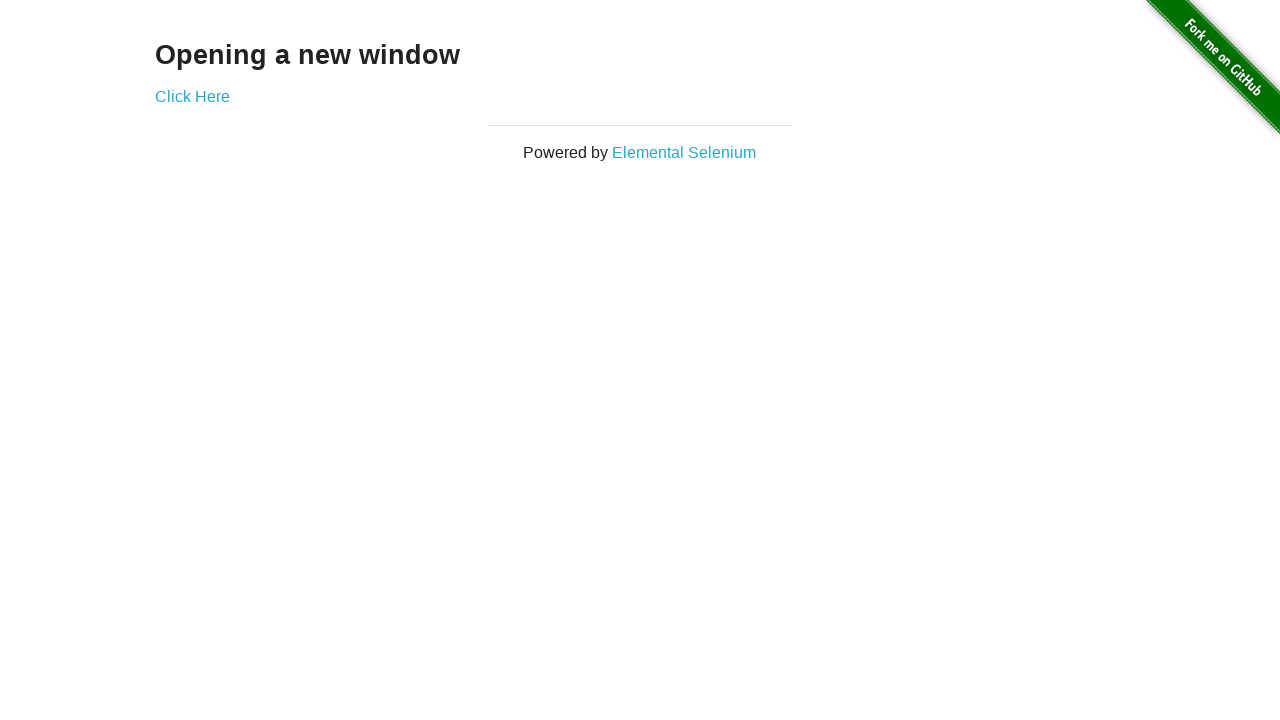

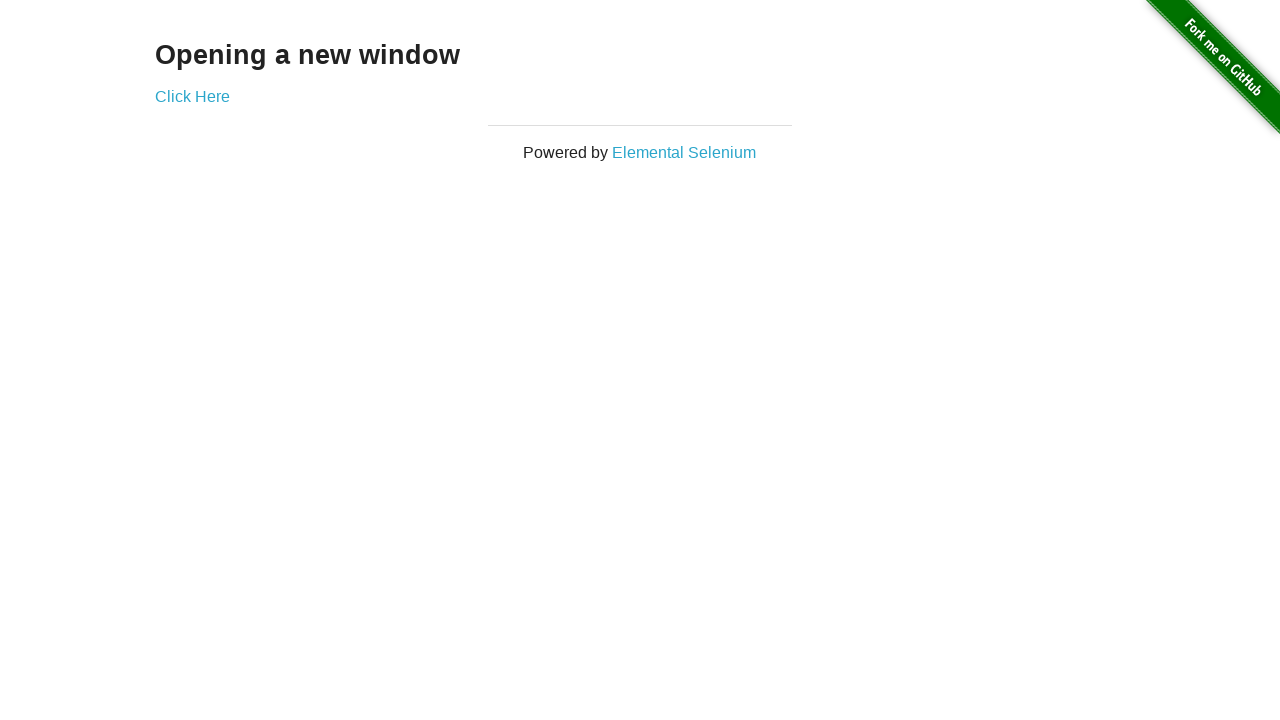